Tests dynamic content loading by clicking a start button and waiting for hidden content to become visible

Starting URL: https://the-internet.herokuapp.com/dynamic_loading/1

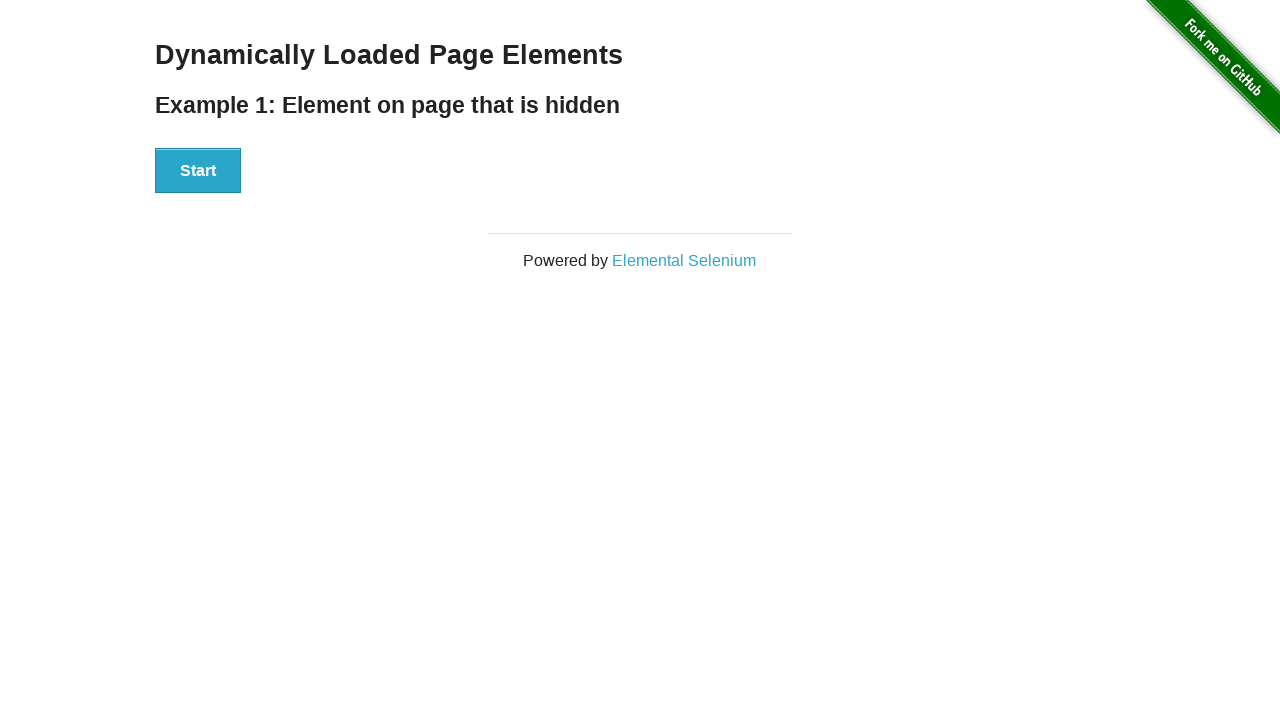

Clicked start button to initiate dynamic content loading at (198, 171) on #start button
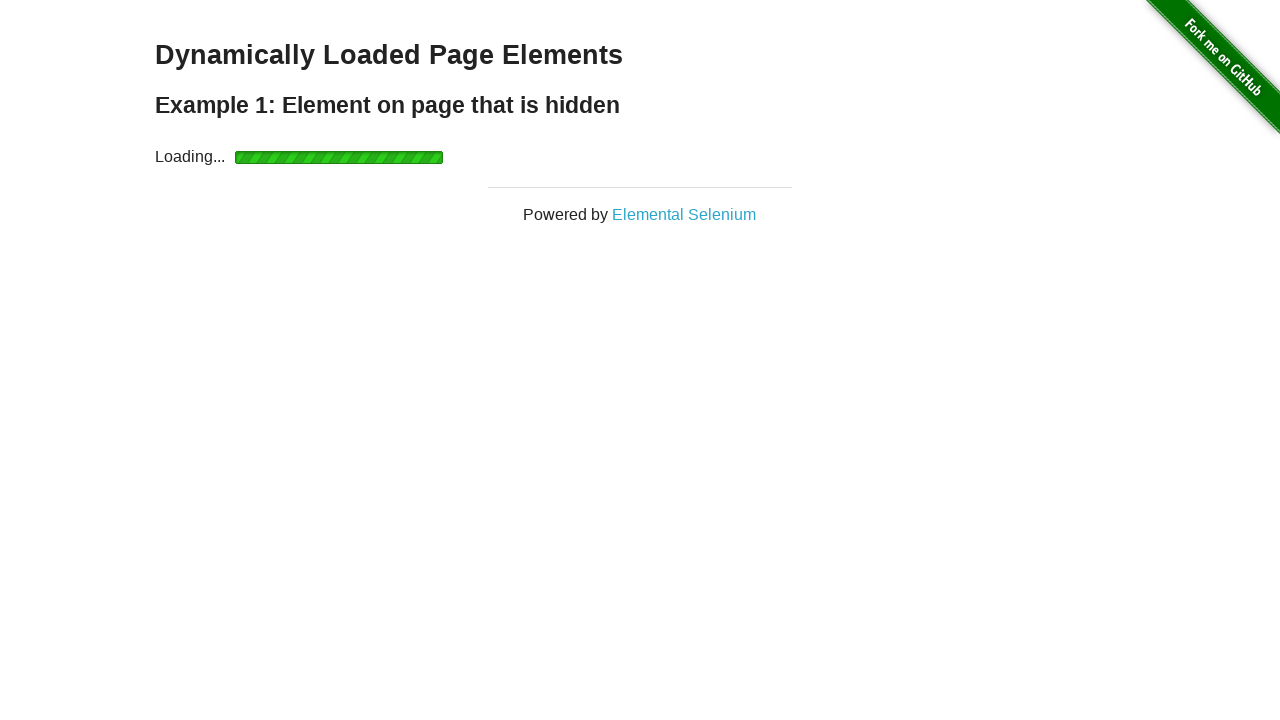

Waited for hidden content to become visible (max 30 seconds)
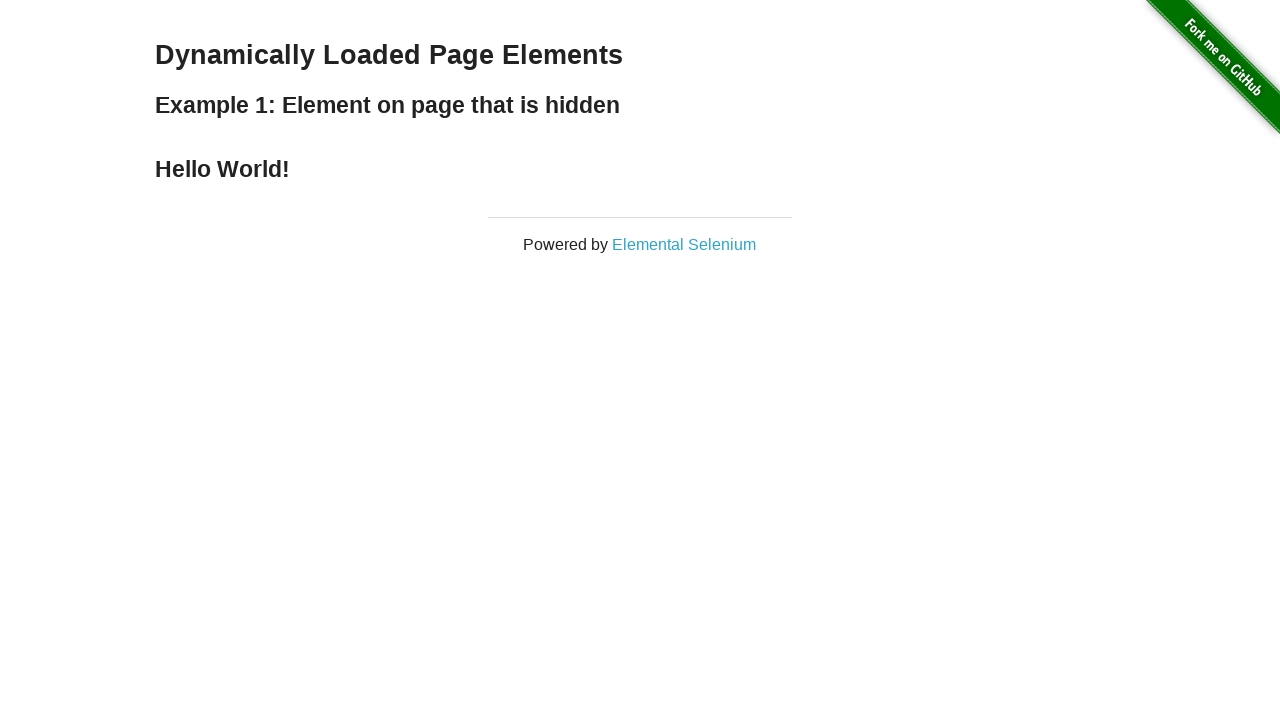

Retrieved text from visible element: 'Hello World!'
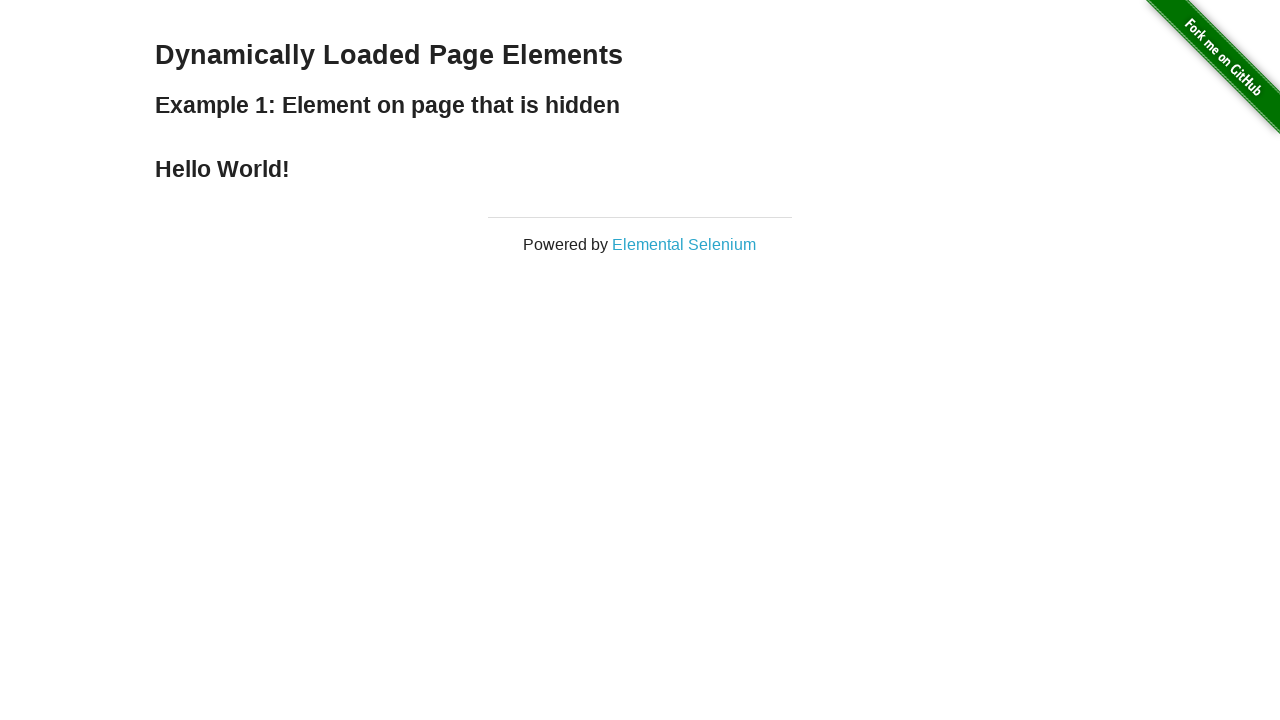

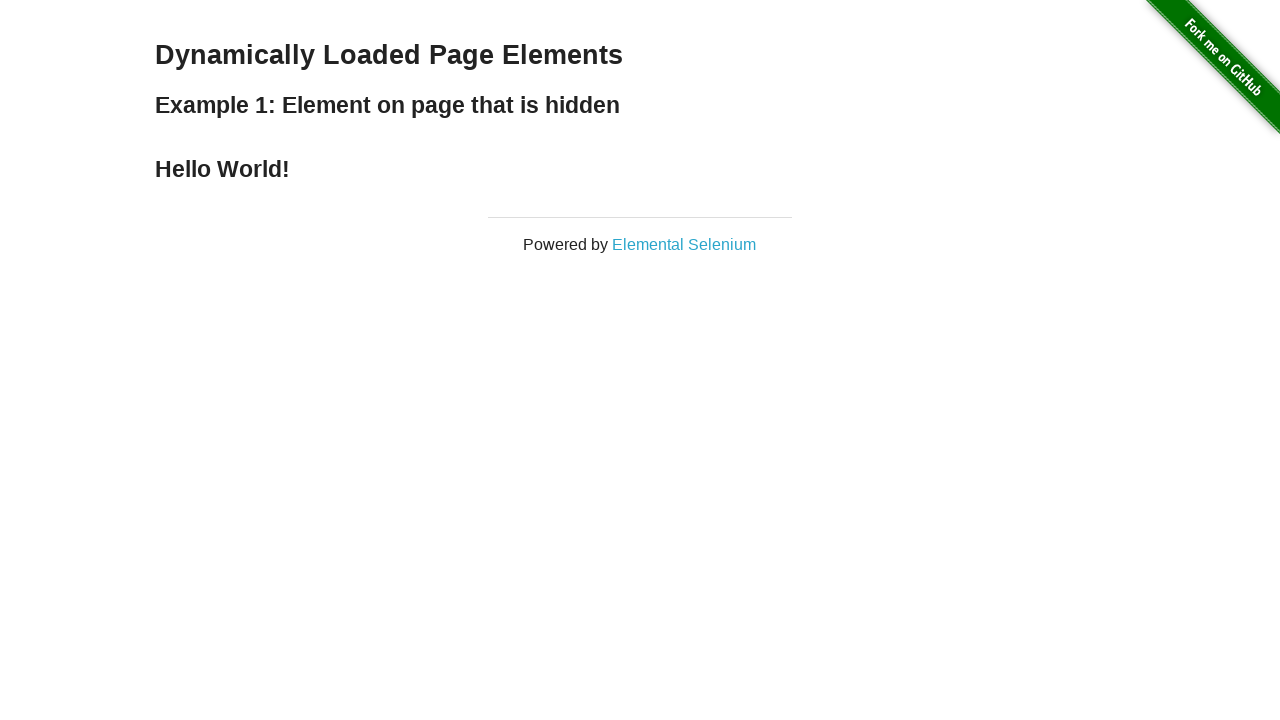